Tests double-click functionality by entering text in a field, double-clicking a copy button, and verifying the text is copied to another field

Starting URL: https://testautomationpractice.blogspot.com/

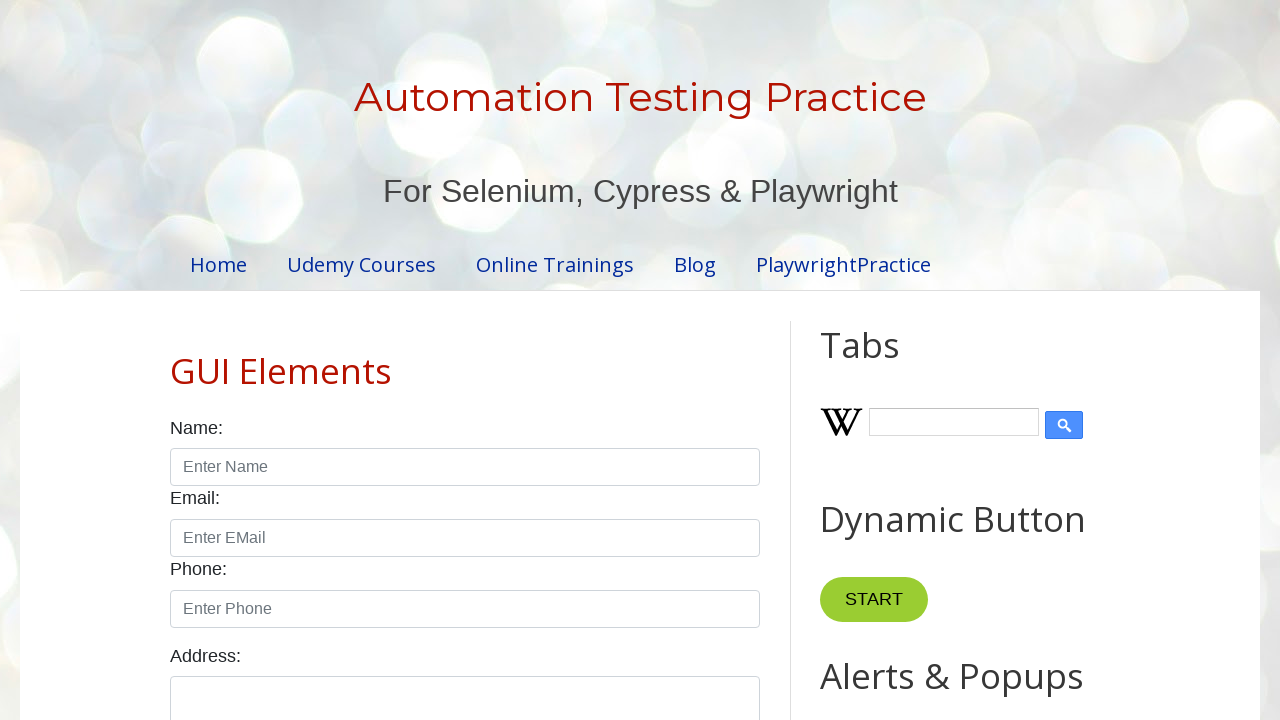

Cleared the first input field (field1) on xpath=//input[@id='field1']
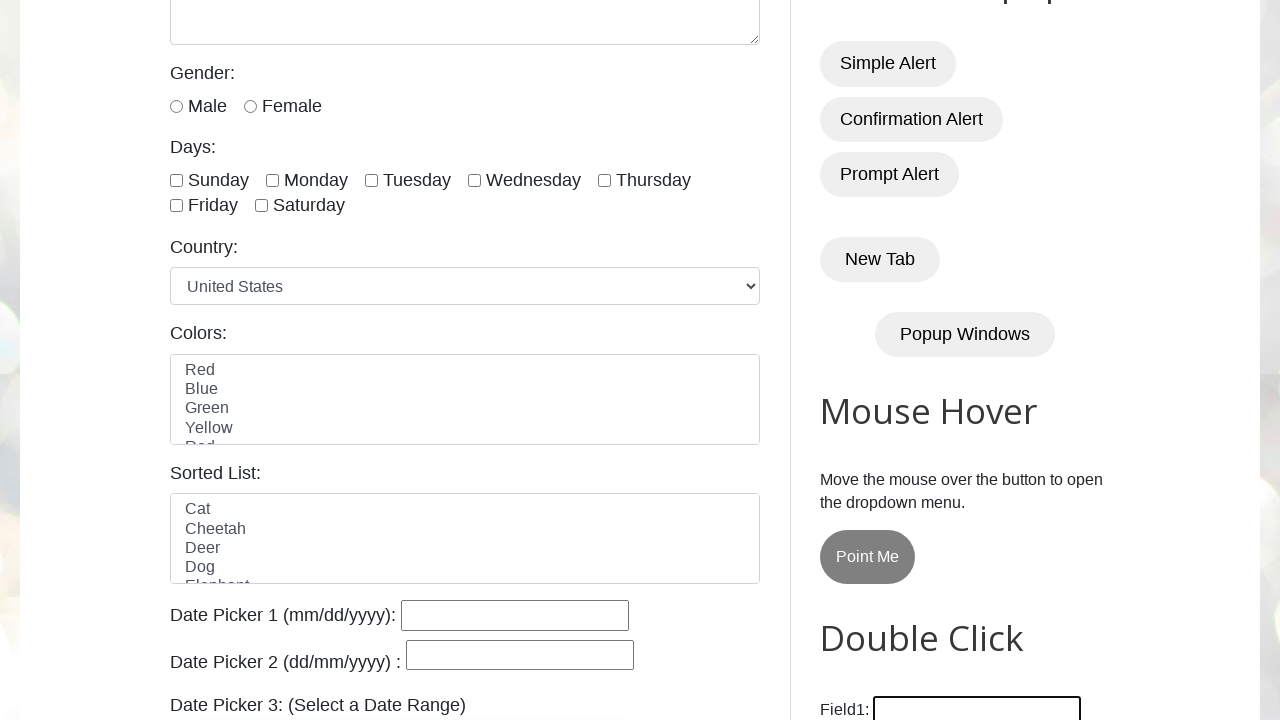

Filled first input field with text 'manoj' on //input[@id='field1']
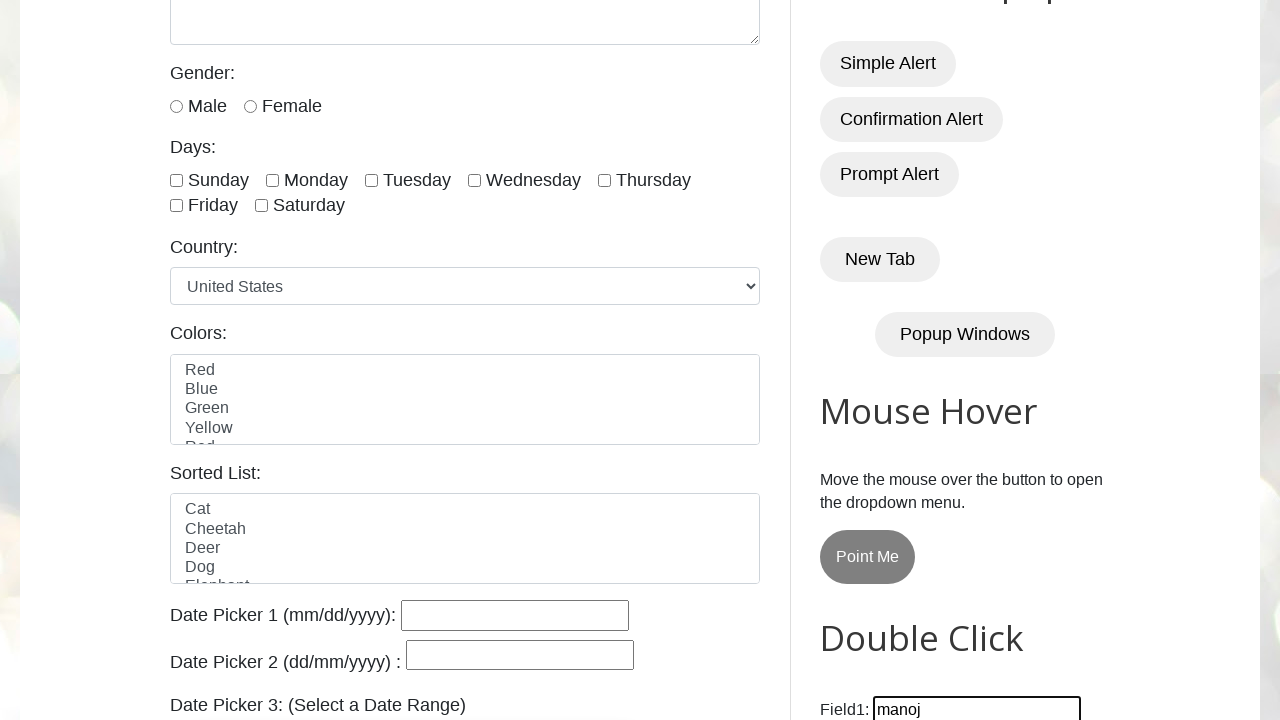

Double-clicked the 'Copy Text' button at (885, 360) on xpath=//button[normalize-space()='Copy Text']
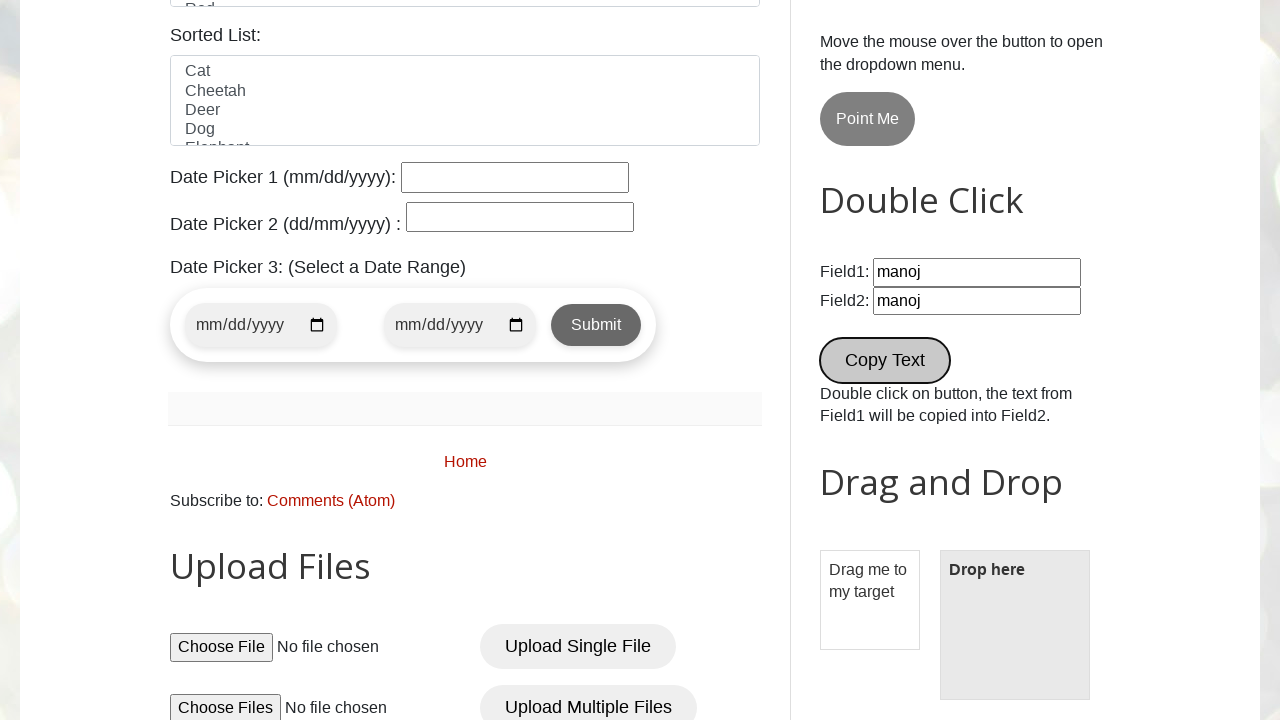

Retrieved value from second input field (field2)
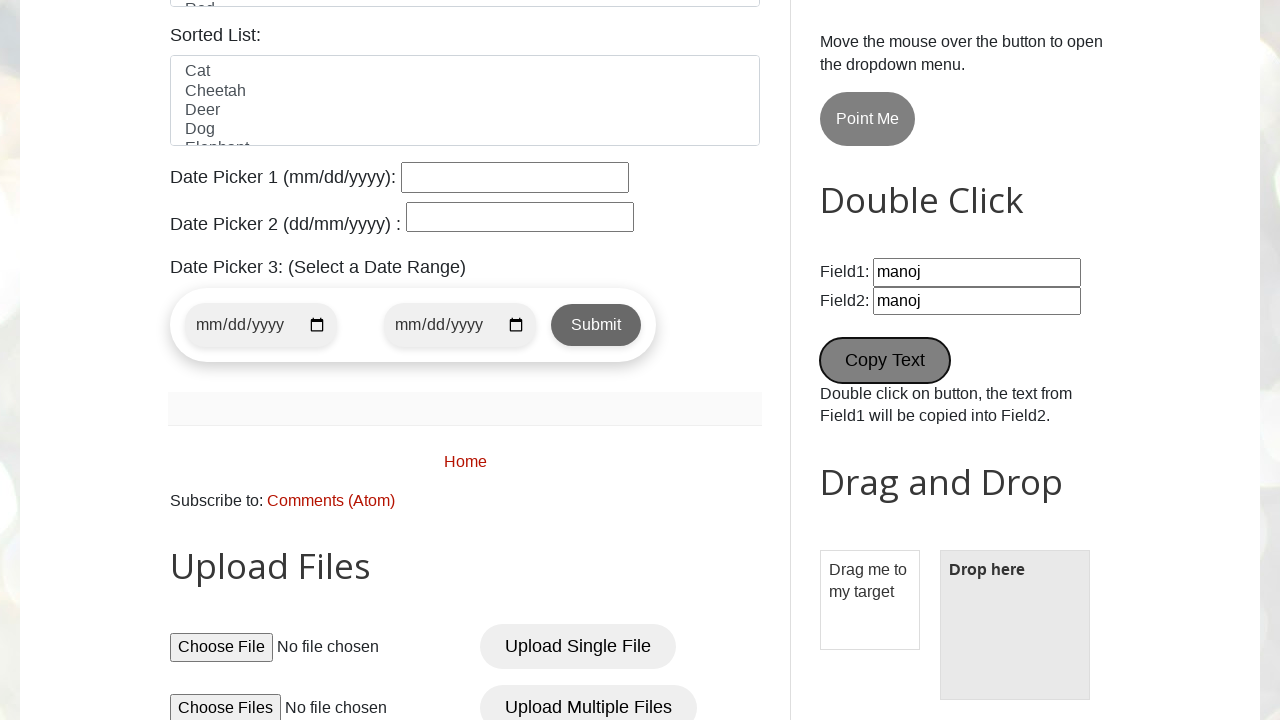

Verified that text 'manoj' was successfully copied to field2
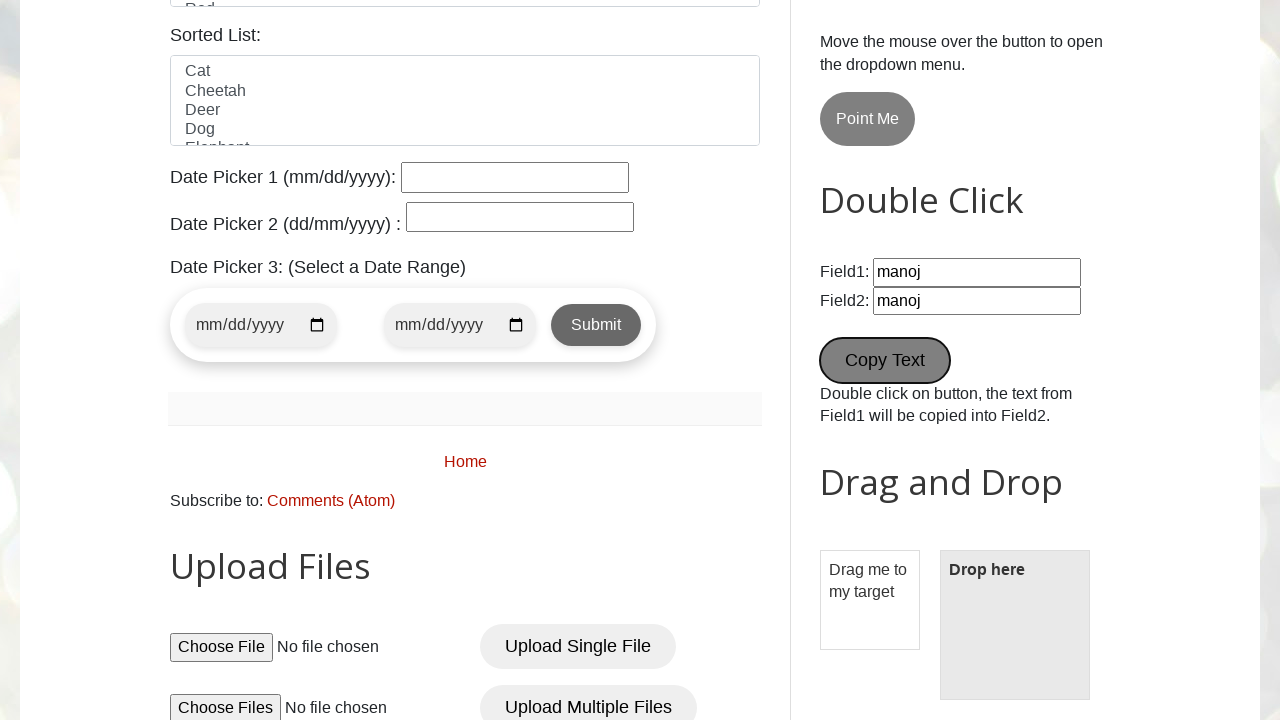

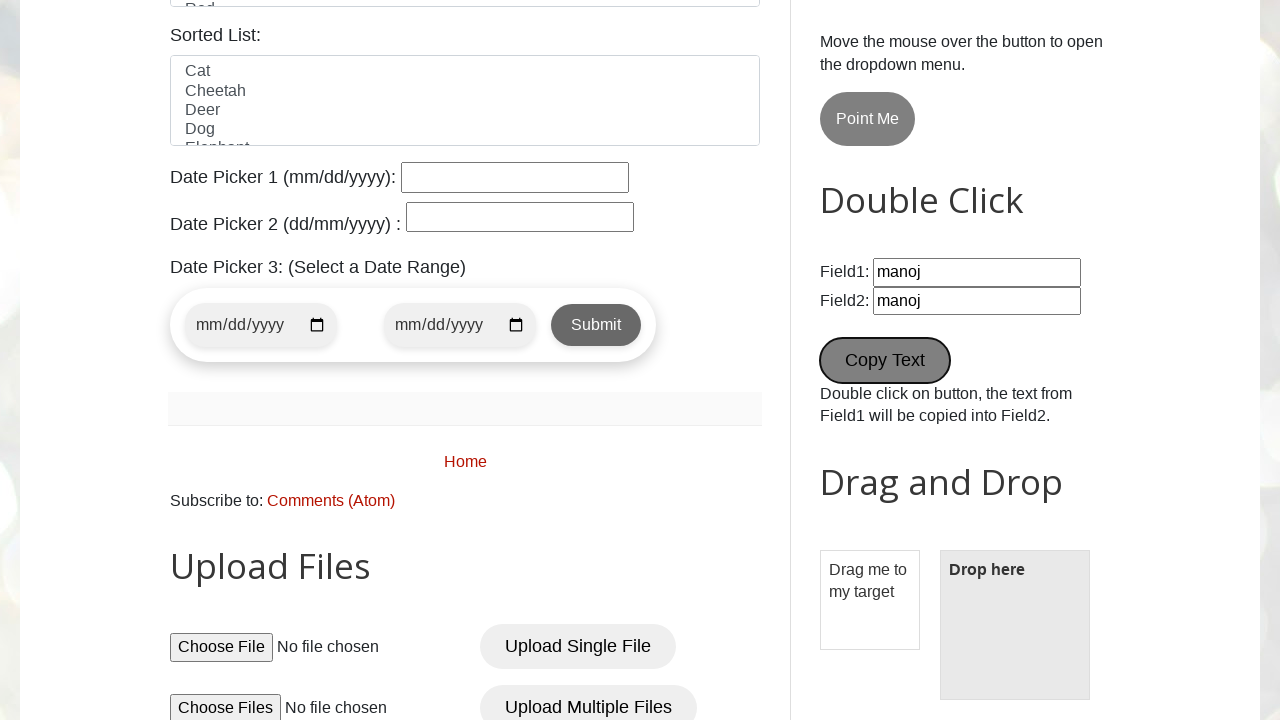